Tests dropdown functionality by verifying the dropdown options are present and can be selected, checking that Option 1 and Option 2 can be clicked and become selected

Starting URL: https://the-internet.herokuapp.com/dropdown

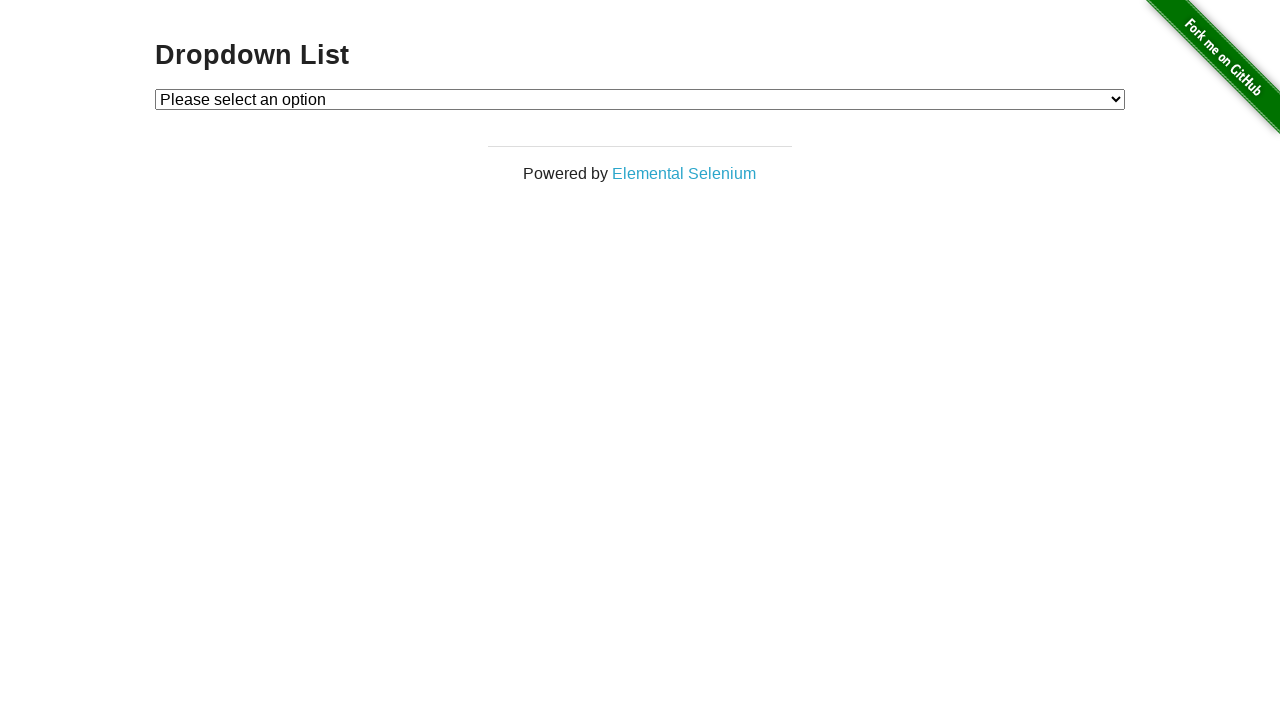

Waited for page header to load
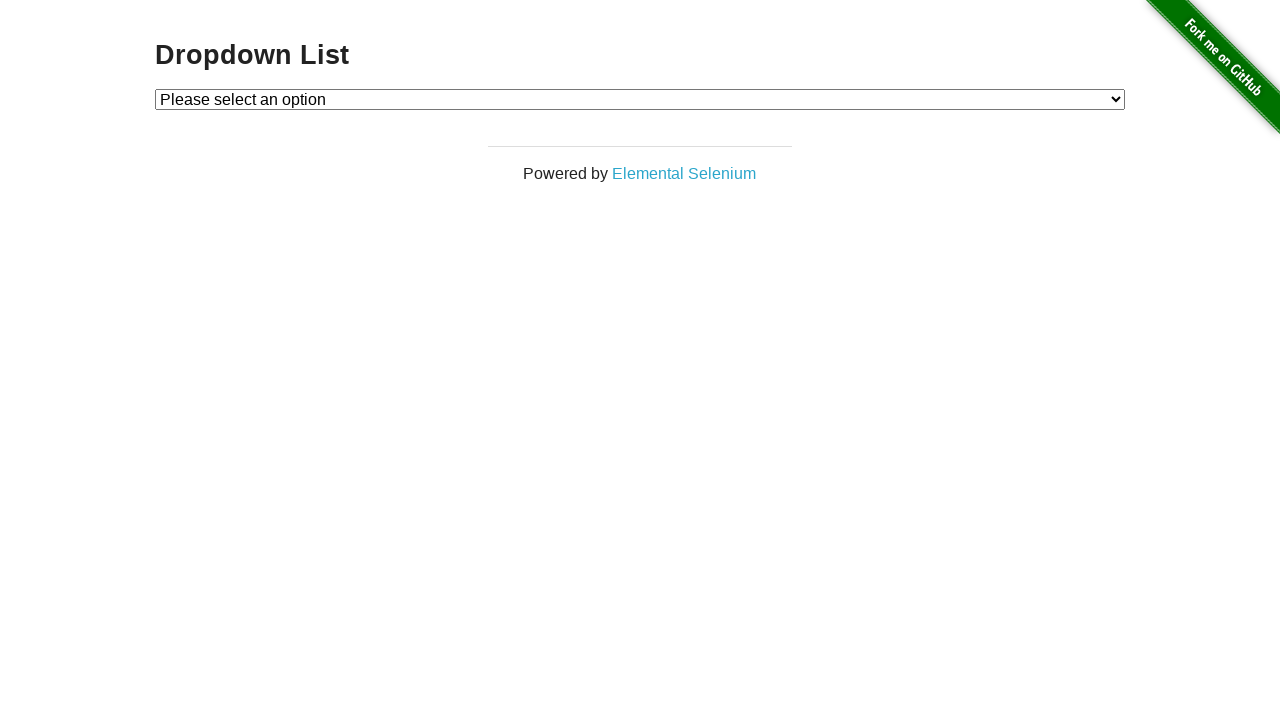

Clicked dropdown to open it at (640, 99) on #dropdown
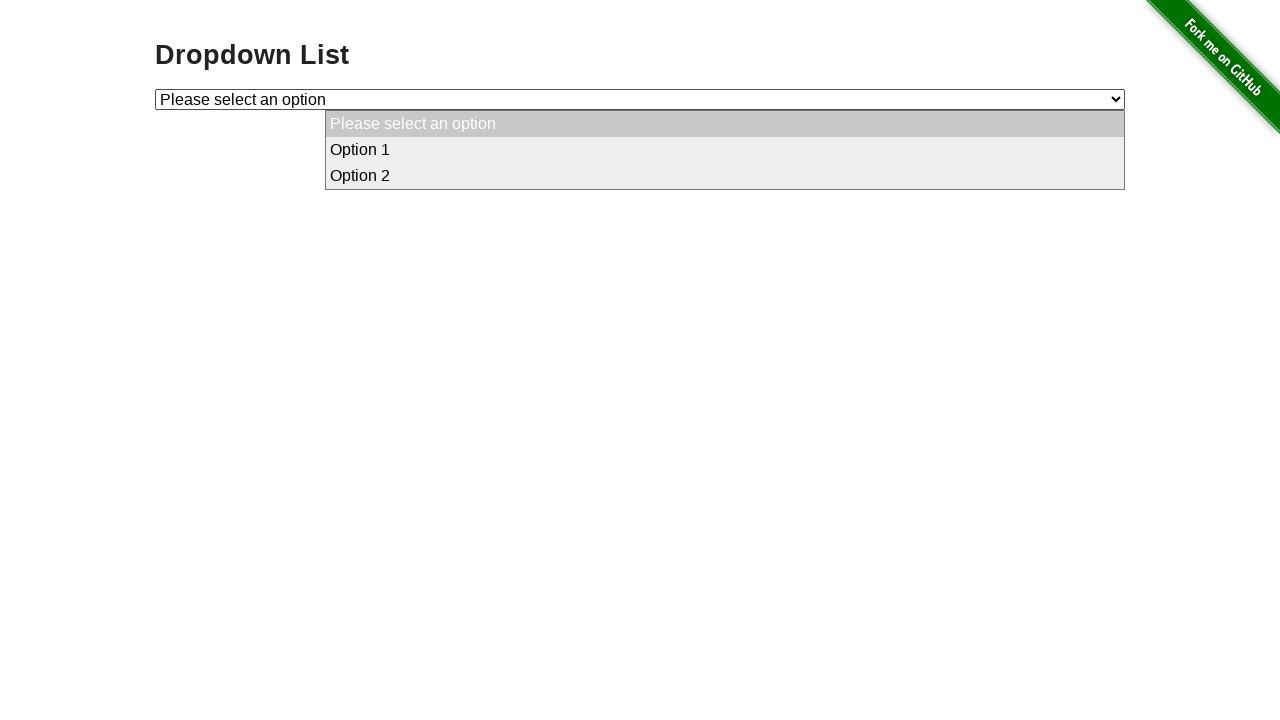

Selected Option 1 from dropdown on #dropdown
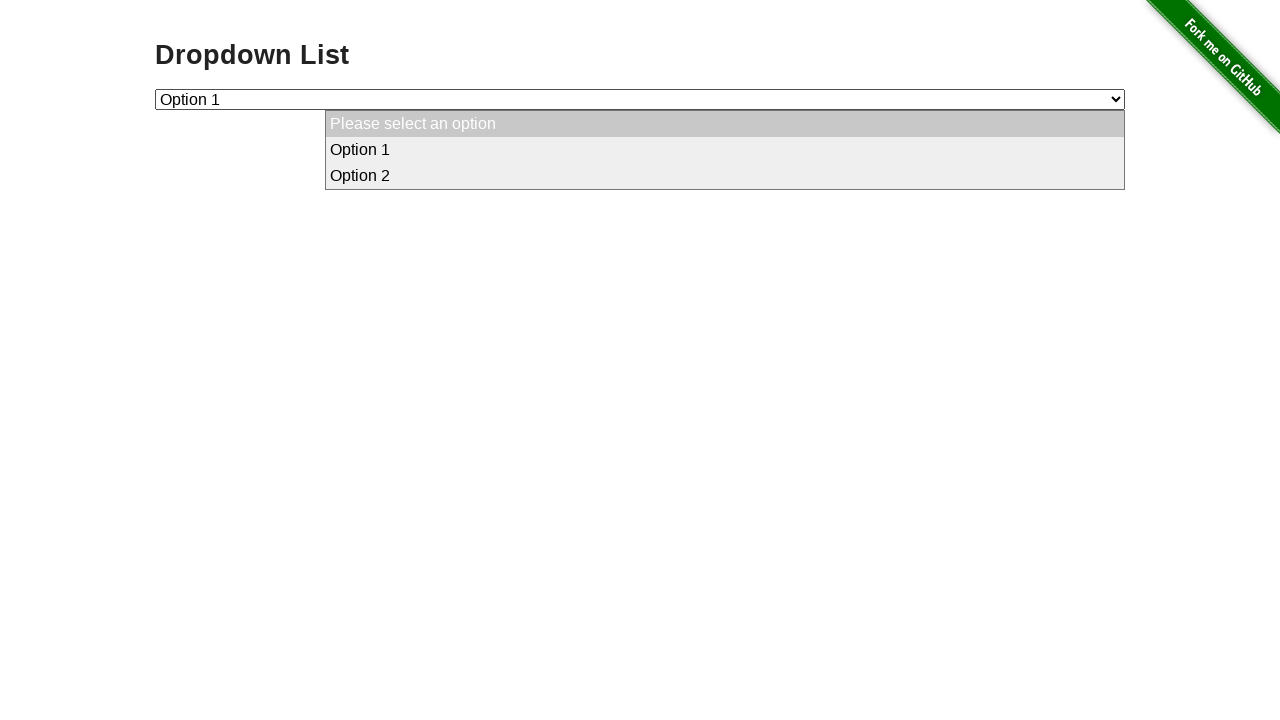

Selected Option 2 from dropdown to verify dropdown functionality on #dropdown
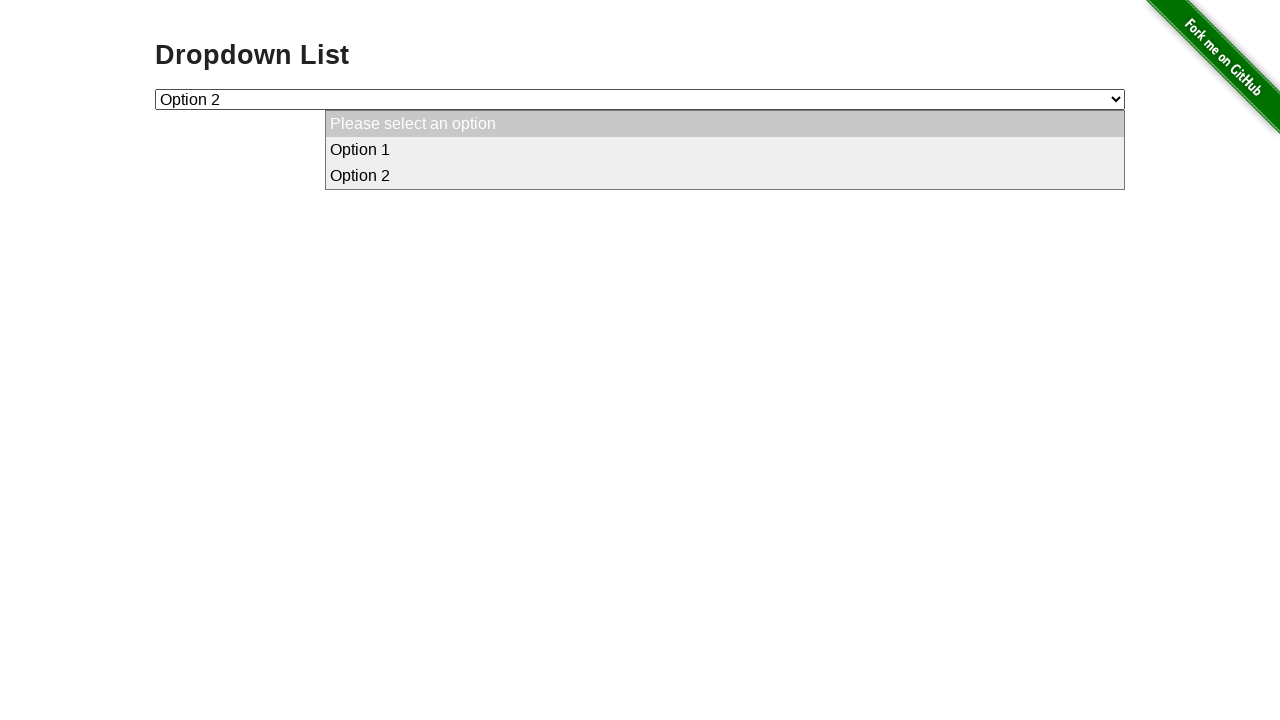

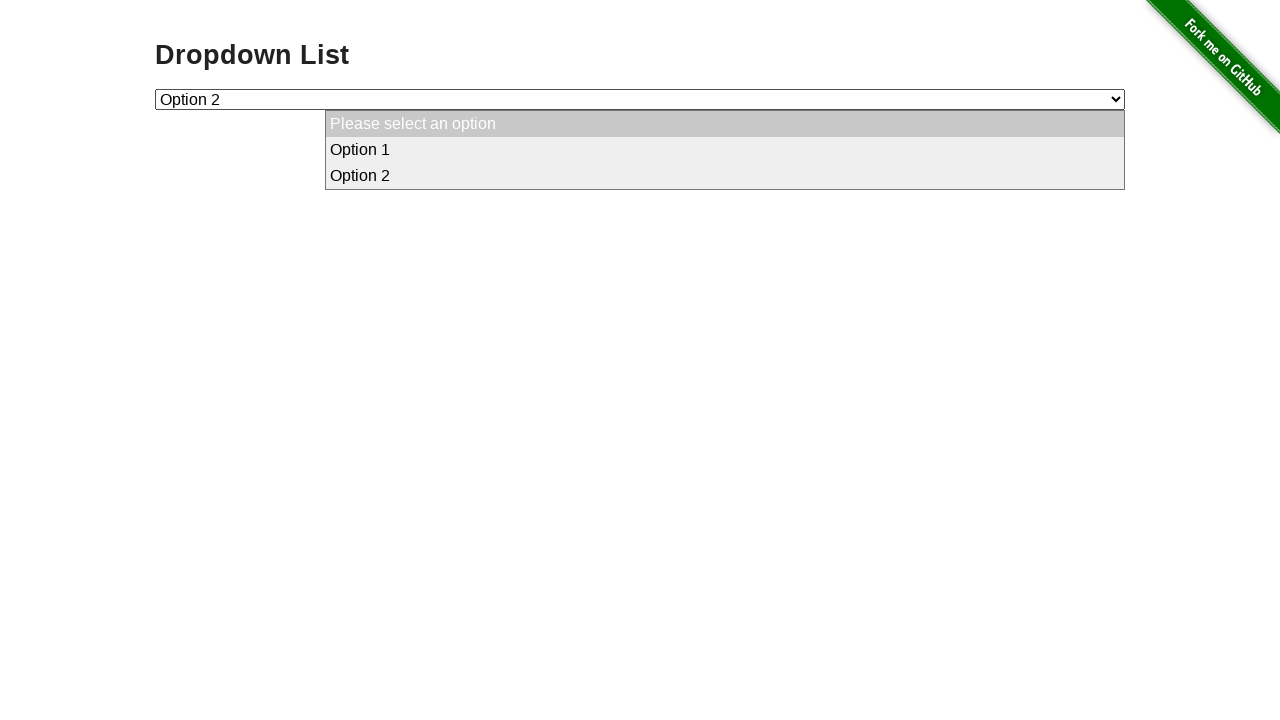